Tests table sorting functionality by clicking on a column header to sort, verifying the data is properly sorted, then paginates through the table to locate a specific item ("Rice") and retrieves its price.

Starting URL: https://rahulshettyacademy.com/seleniumPractise/#/offers

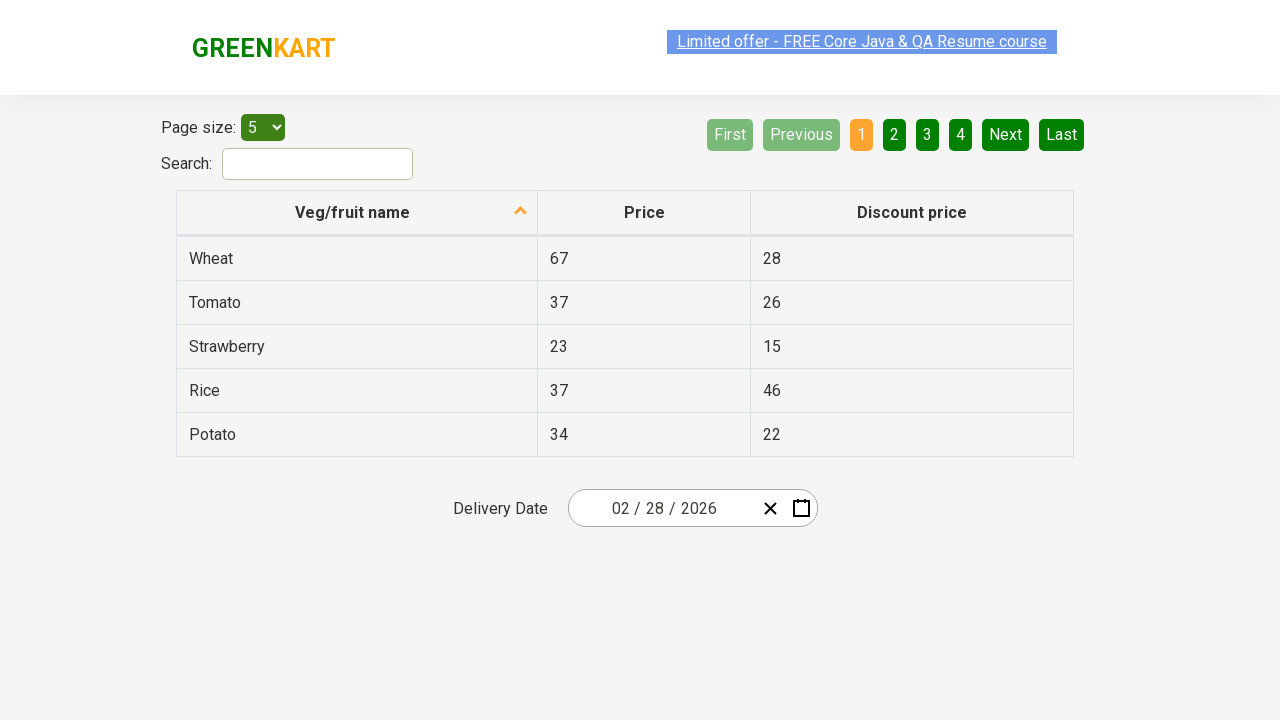

Clicked first column header to sort table at (357, 213) on xpath=//tr/th[1]
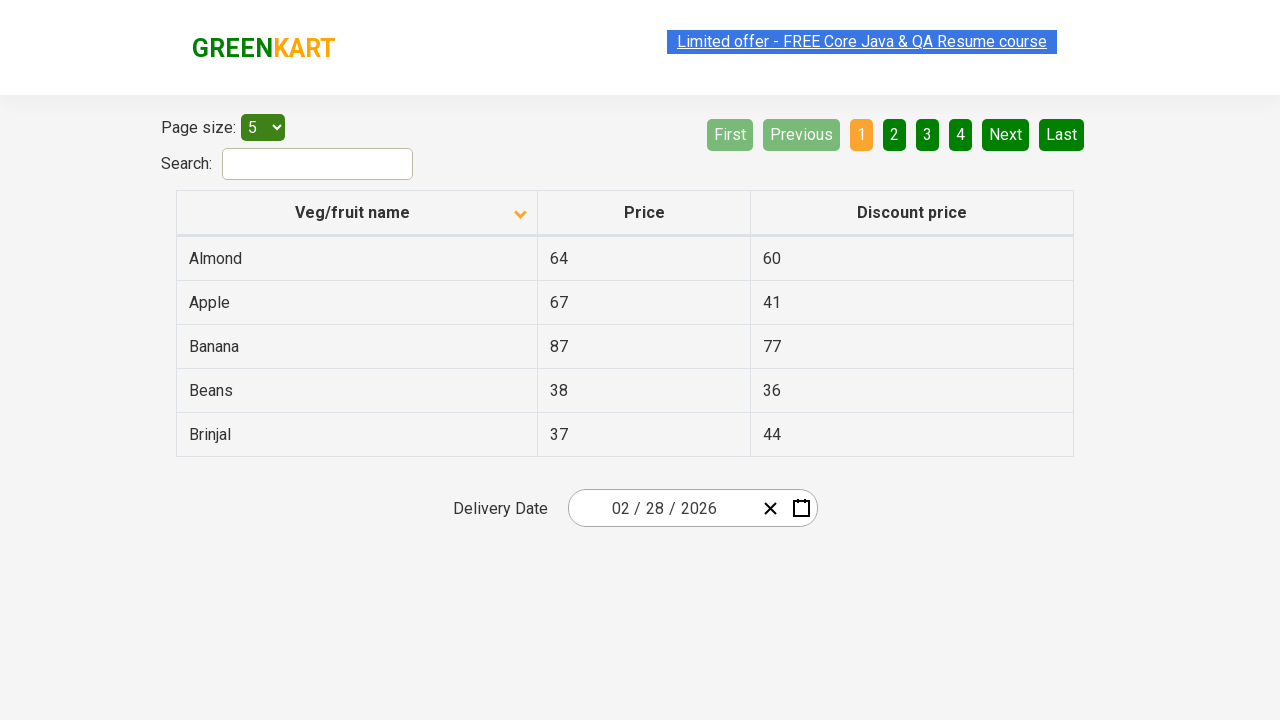

Waited for table data to load
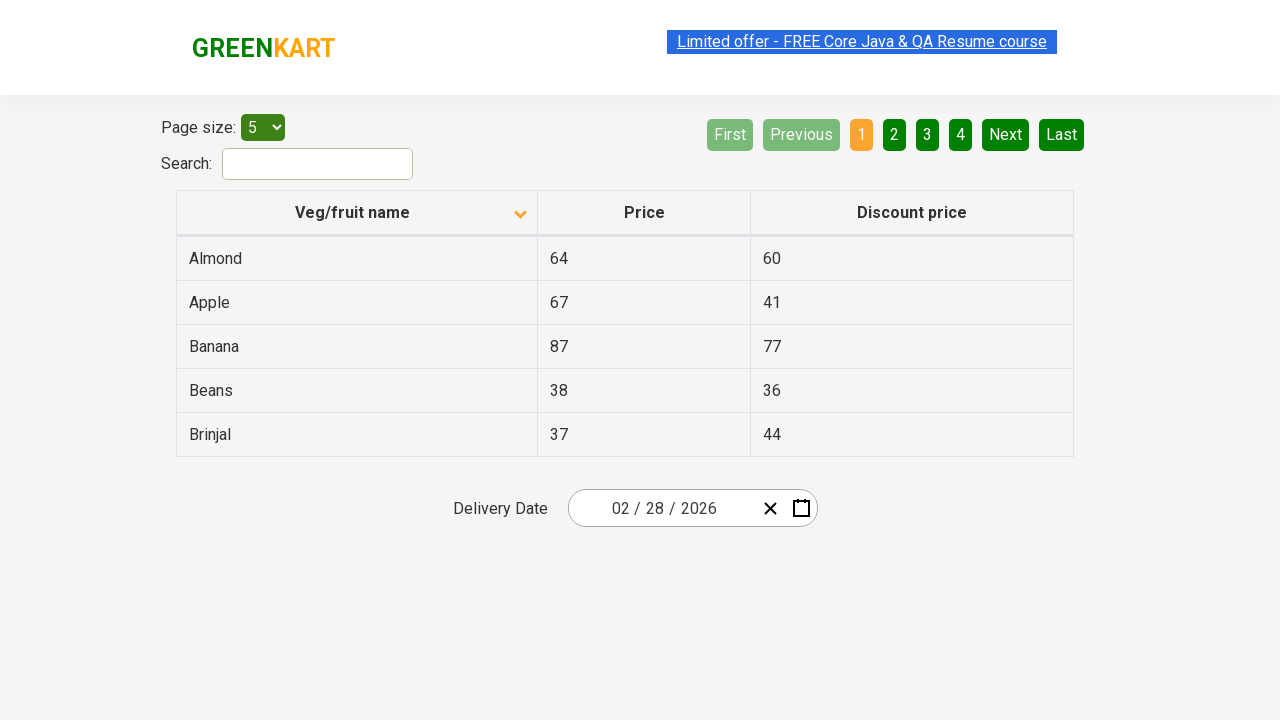

Retrieved all items from first column
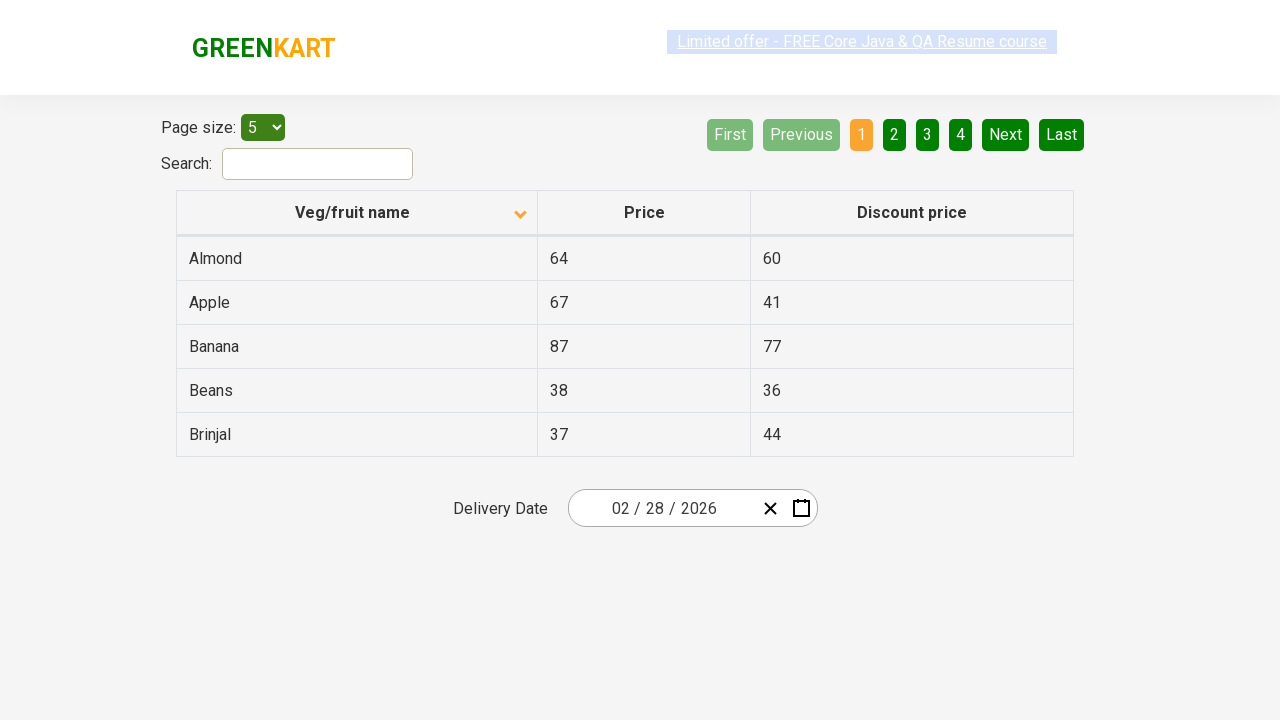

Verified table column is properly sorted
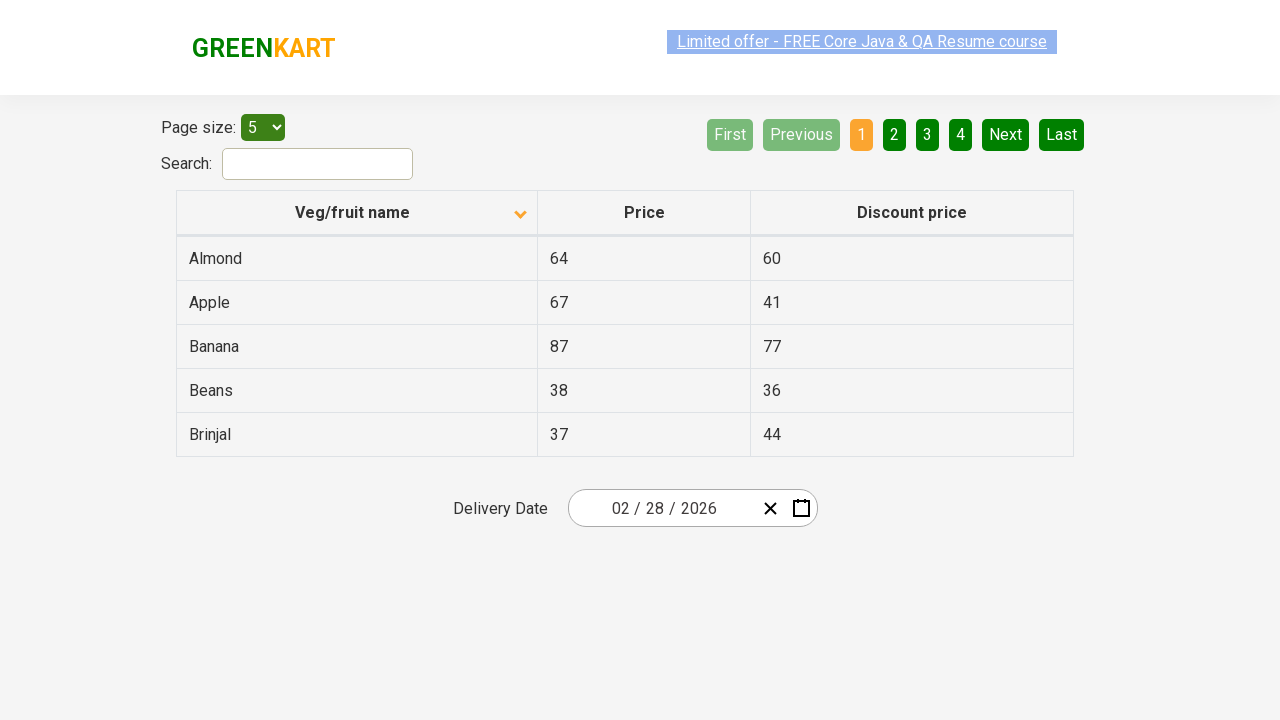

Retrieved rows from current page
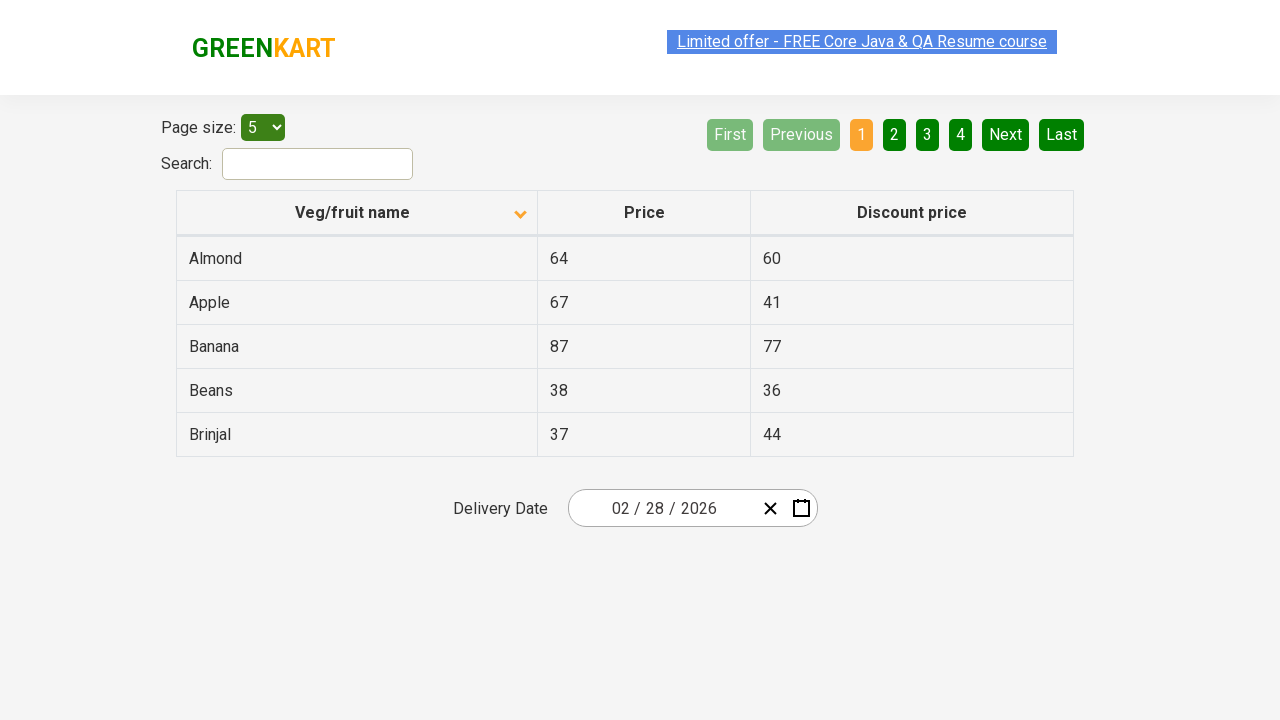

Searched current page for 'Rice' item
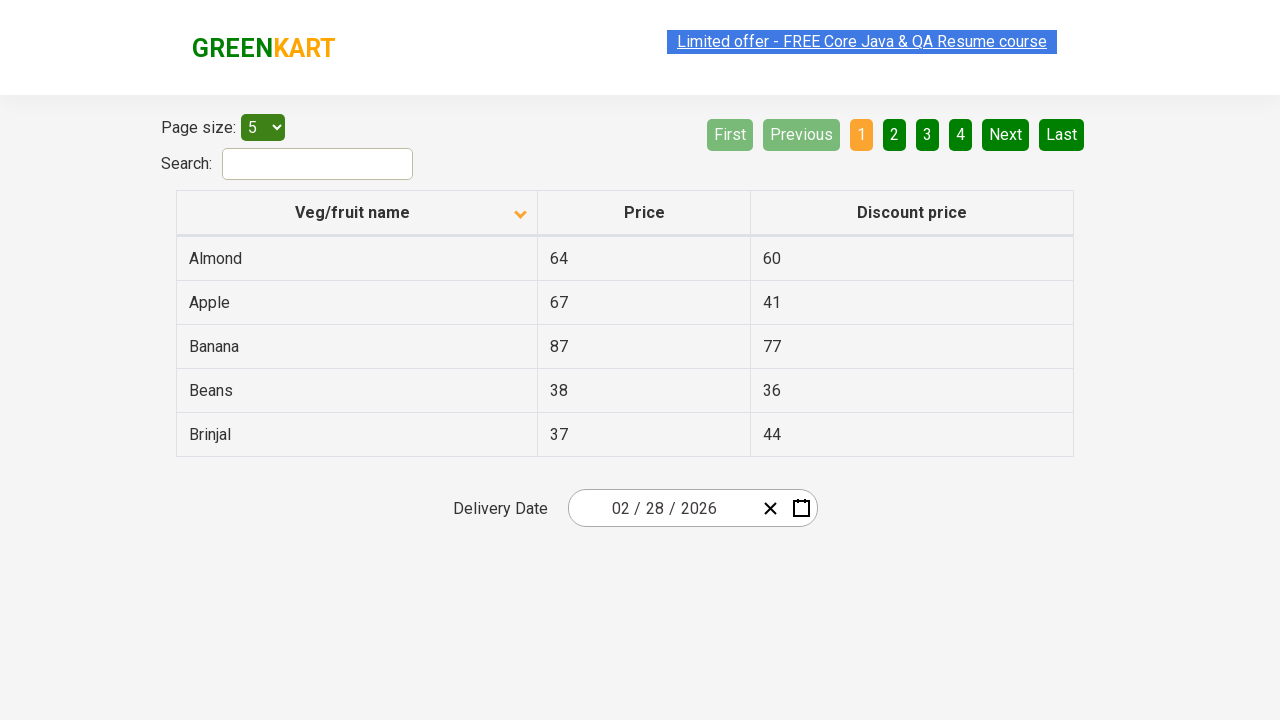

Clicked Next button to paginate to next page at (1006, 134) on [aria-label='Next']
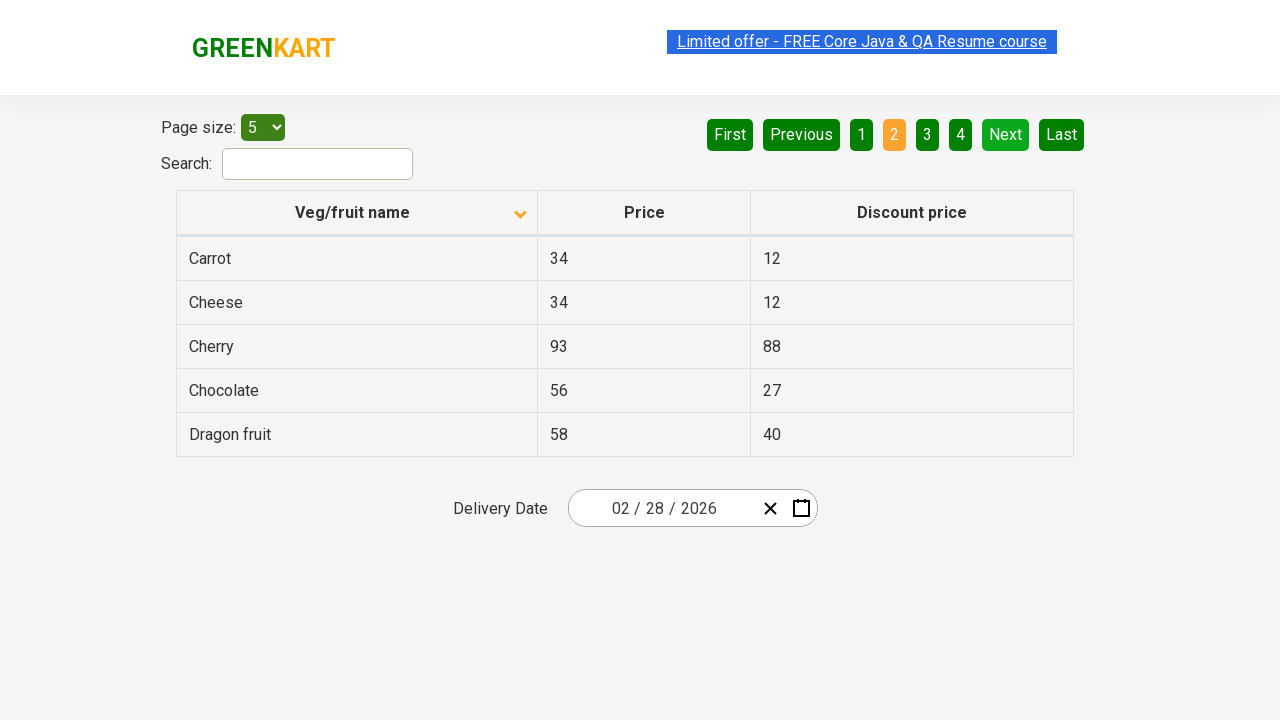

Waited for table to update after pagination
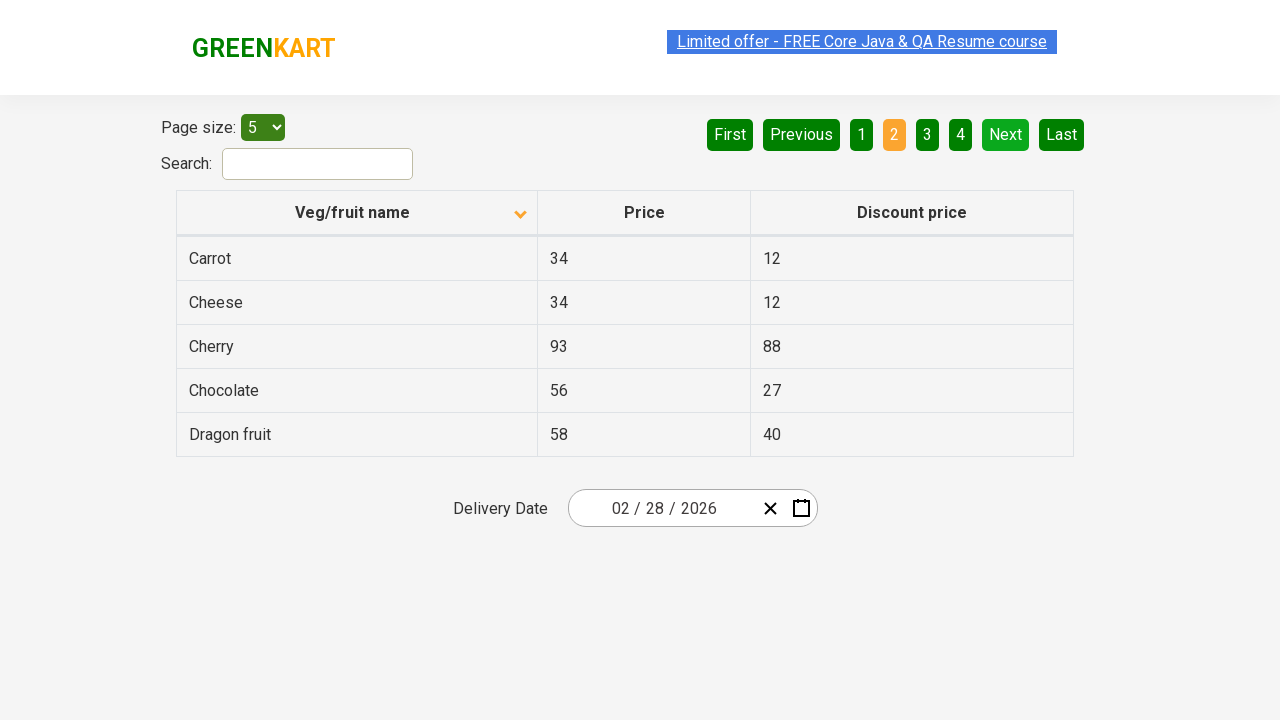

Retrieved rows from current page
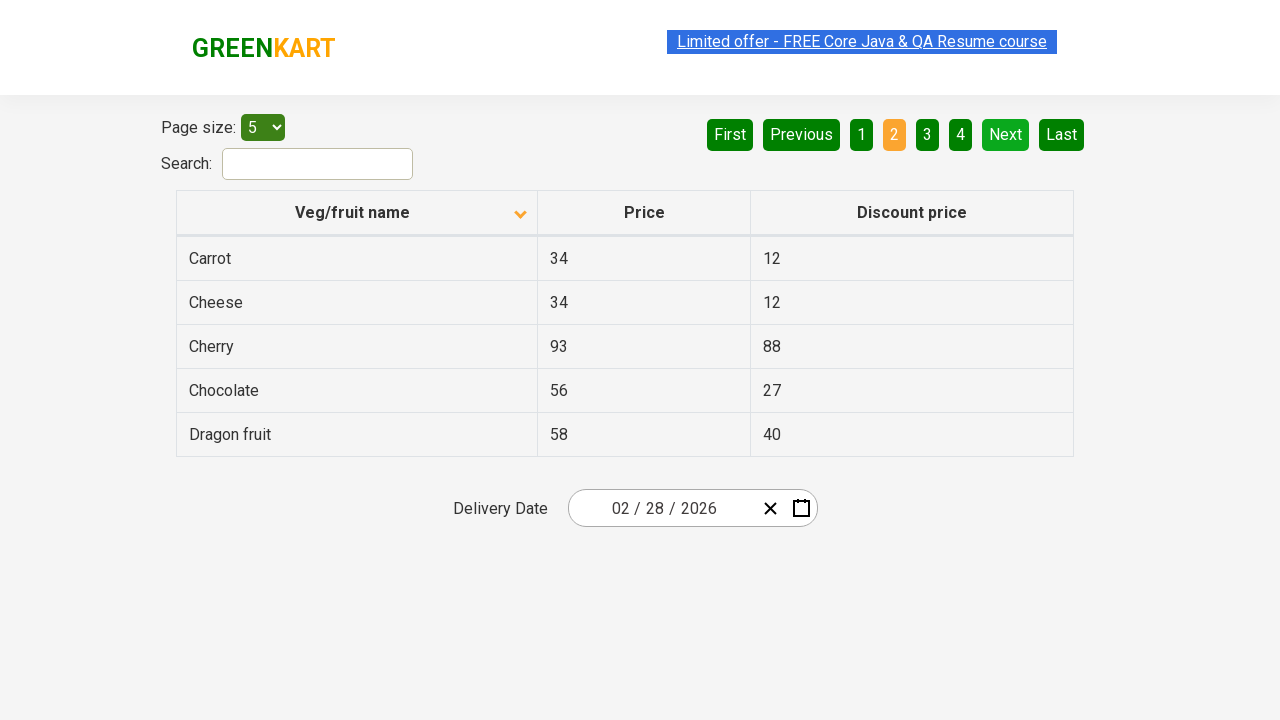

Searched current page for 'Rice' item
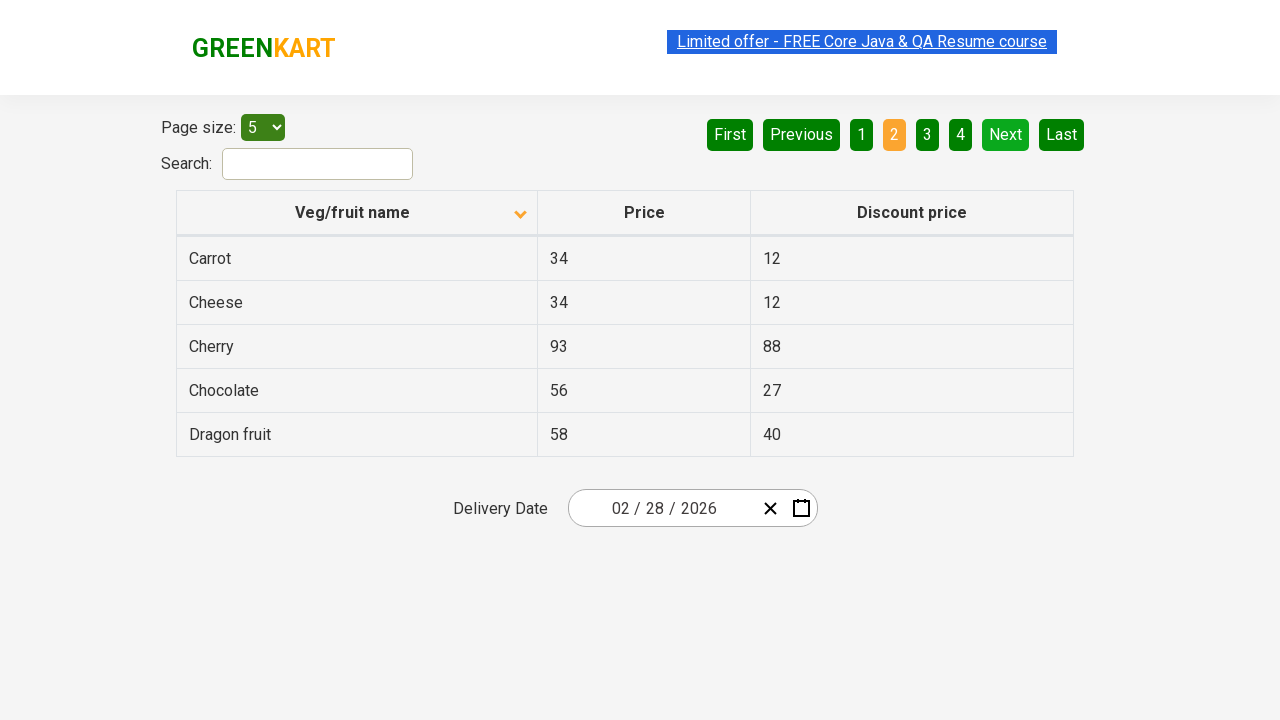

Clicked Next button to paginate to next page at (1006, 134) on [aria-label='Next']
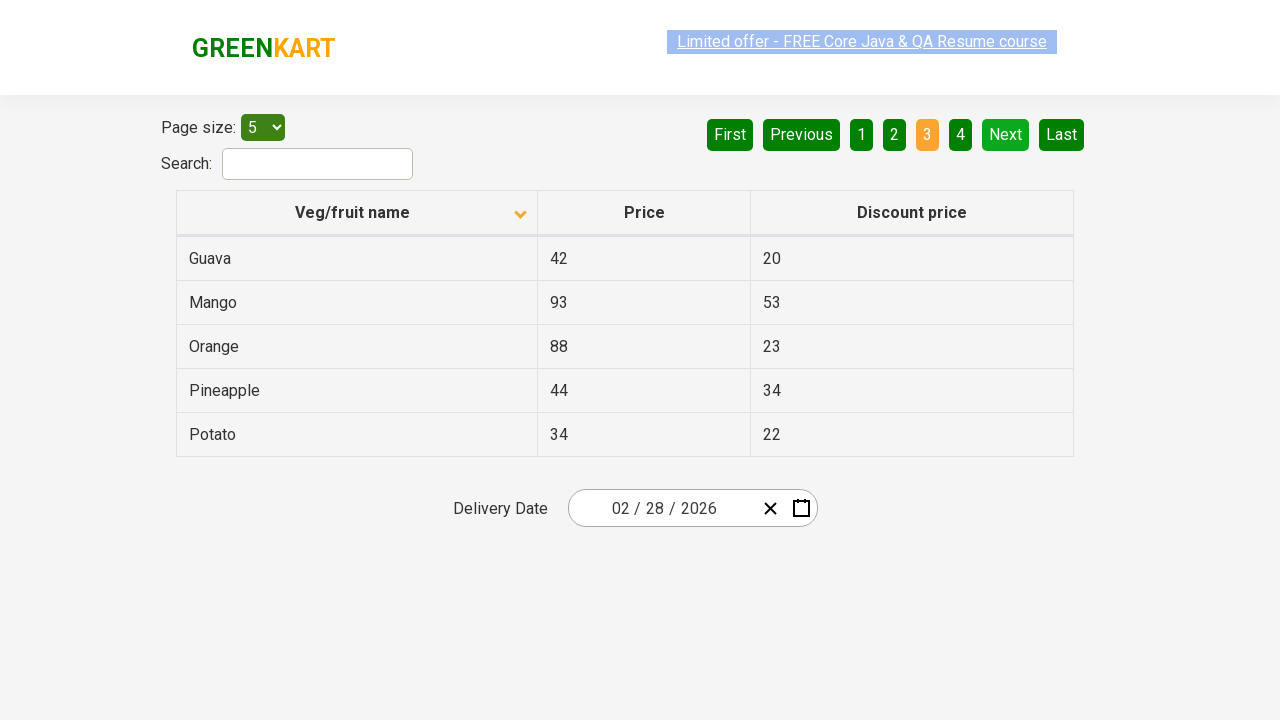

Waited for table to update after pagination
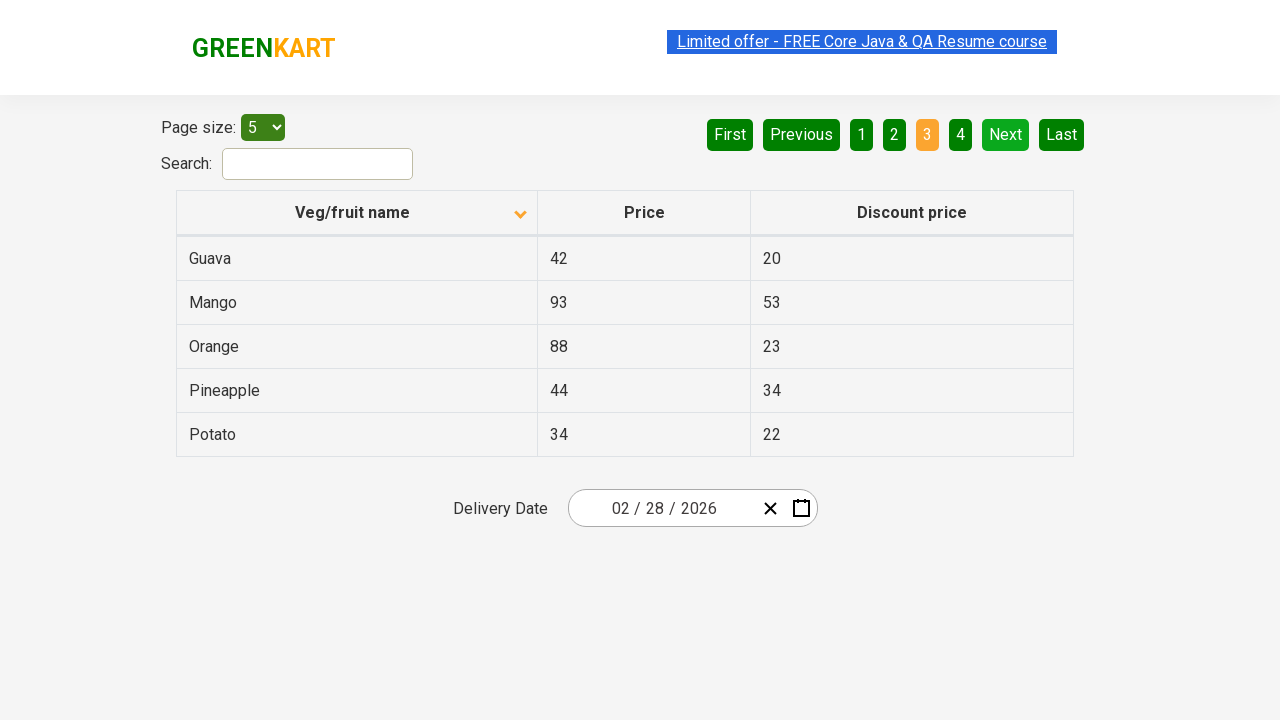

Retrieved rows from current page
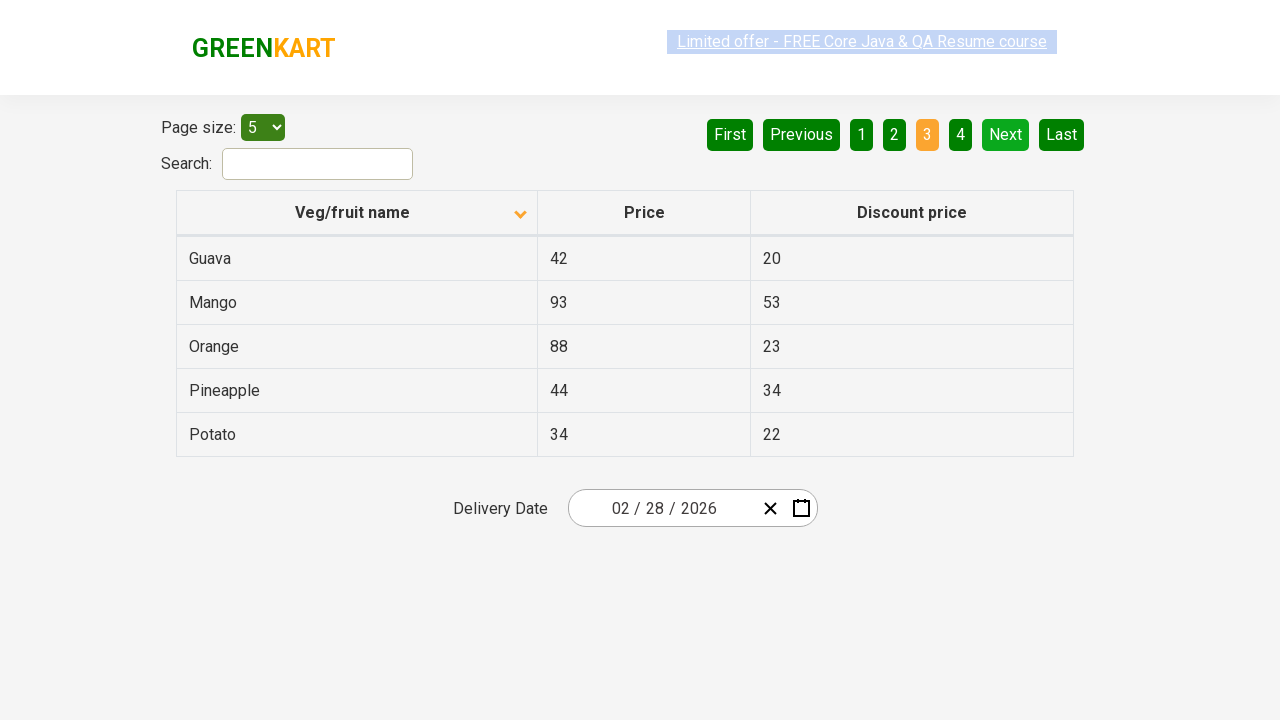

Searched current page for 'Rice' item
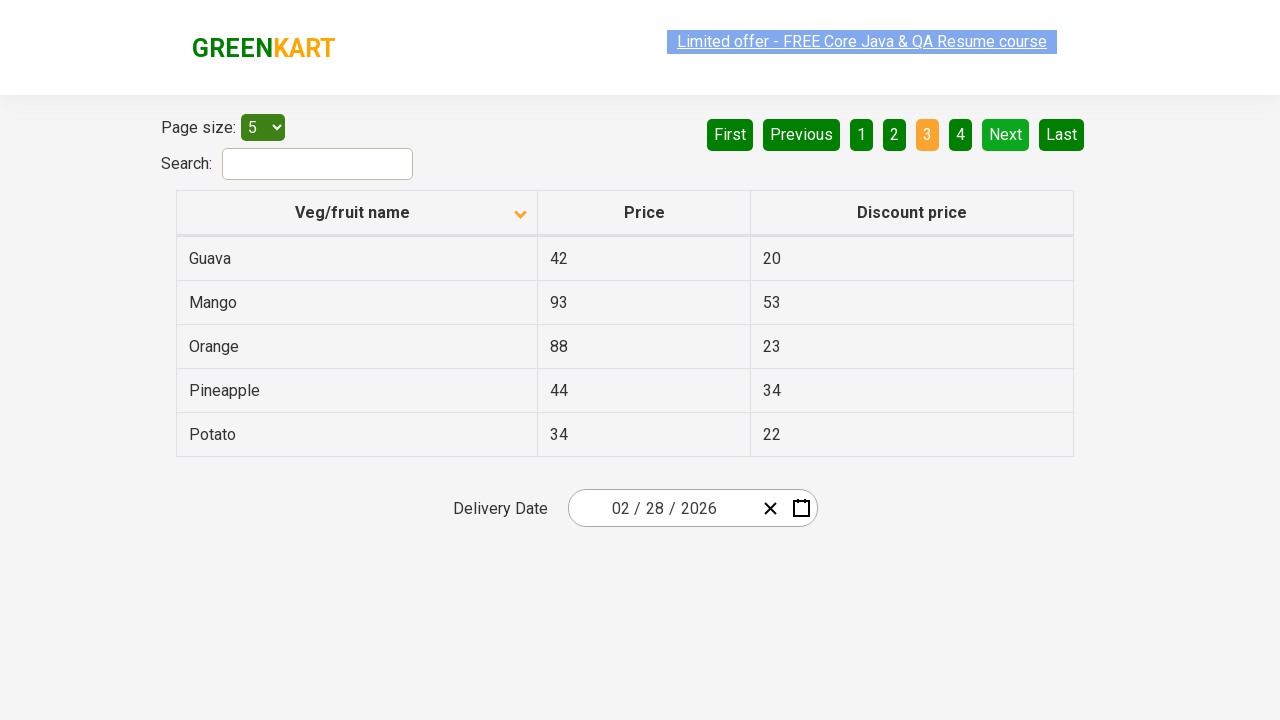

Clicked Next button to paginate to next page at (1006, 134) on [aria-label='Next']
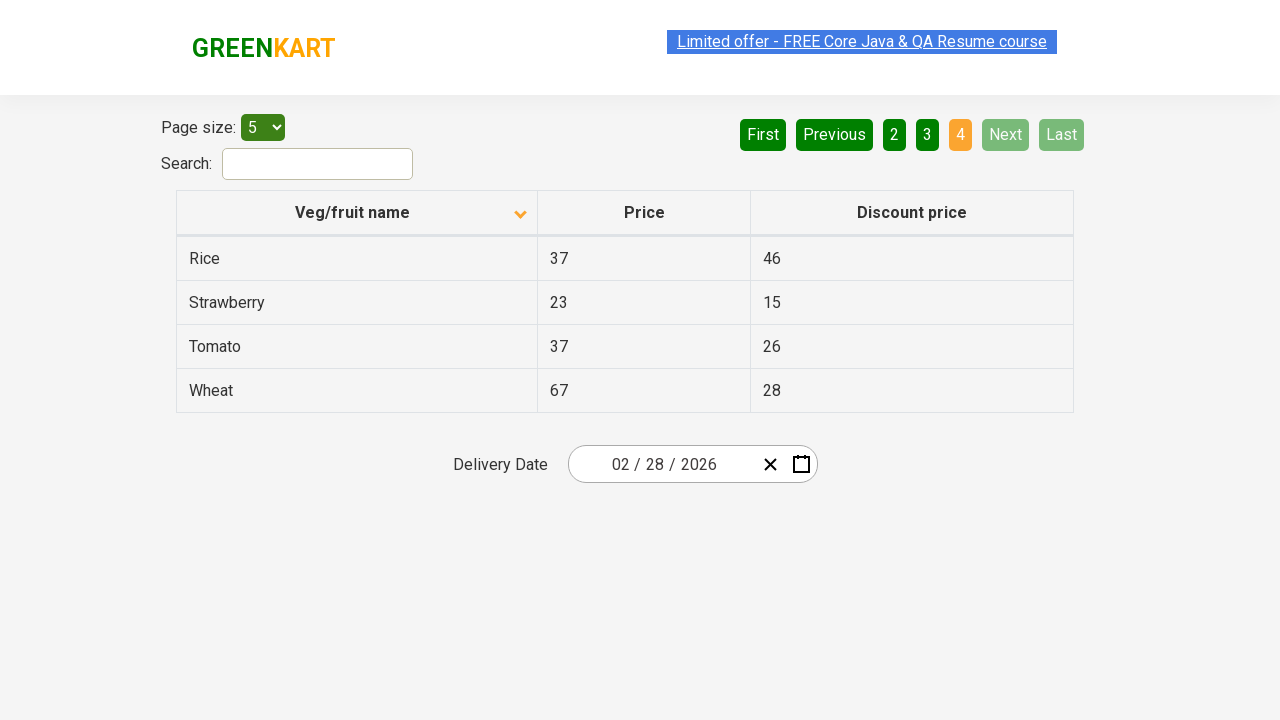

Waited for table to update after pagination
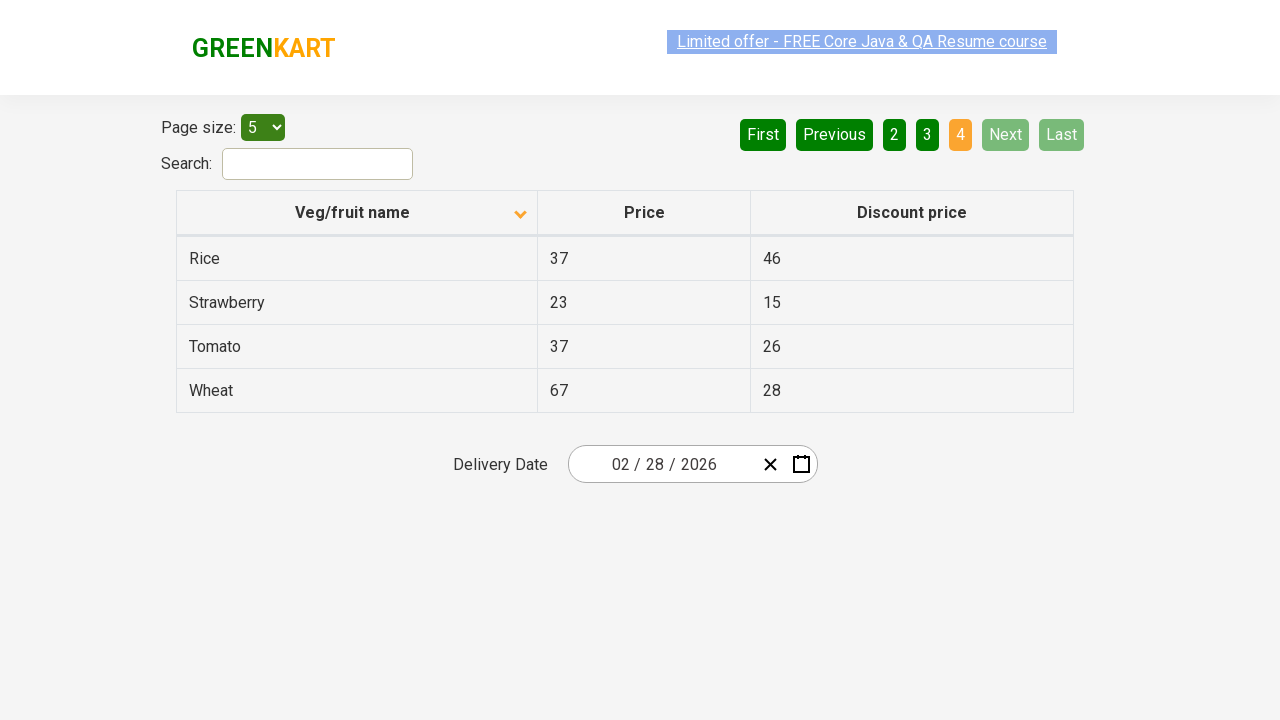

Retrieved rows from current page
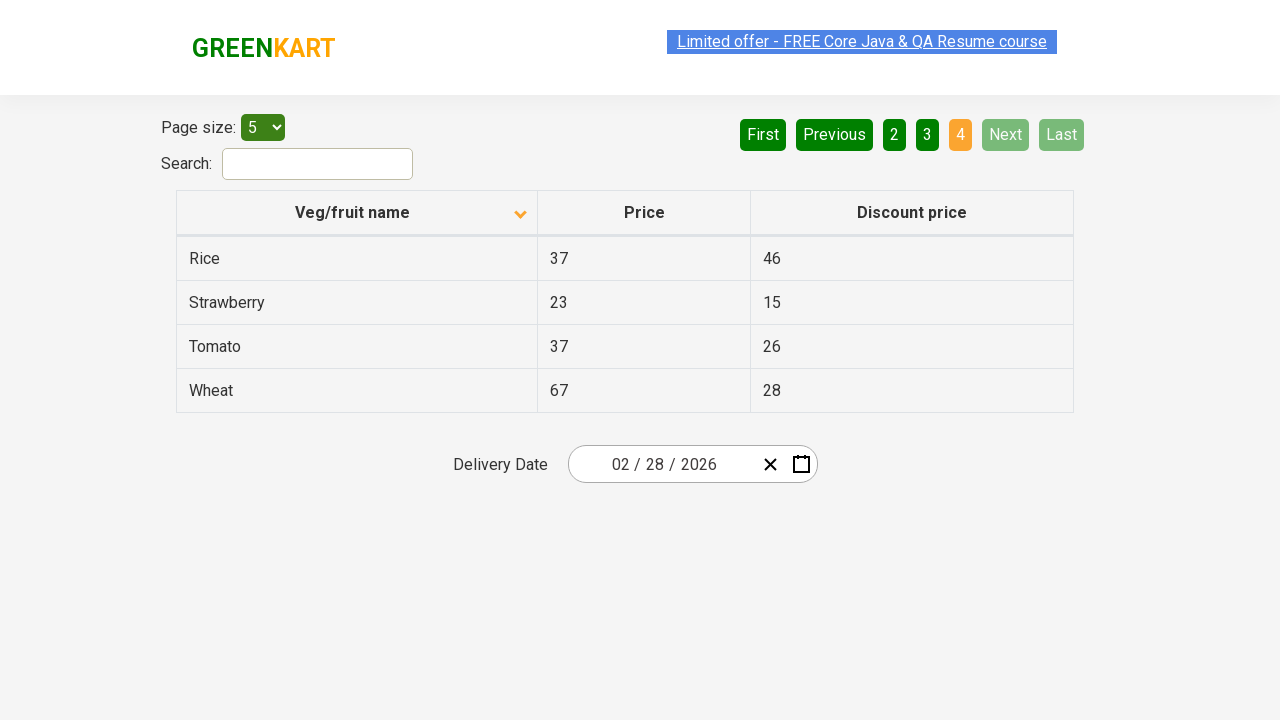

Searched current page for 'Rice' item
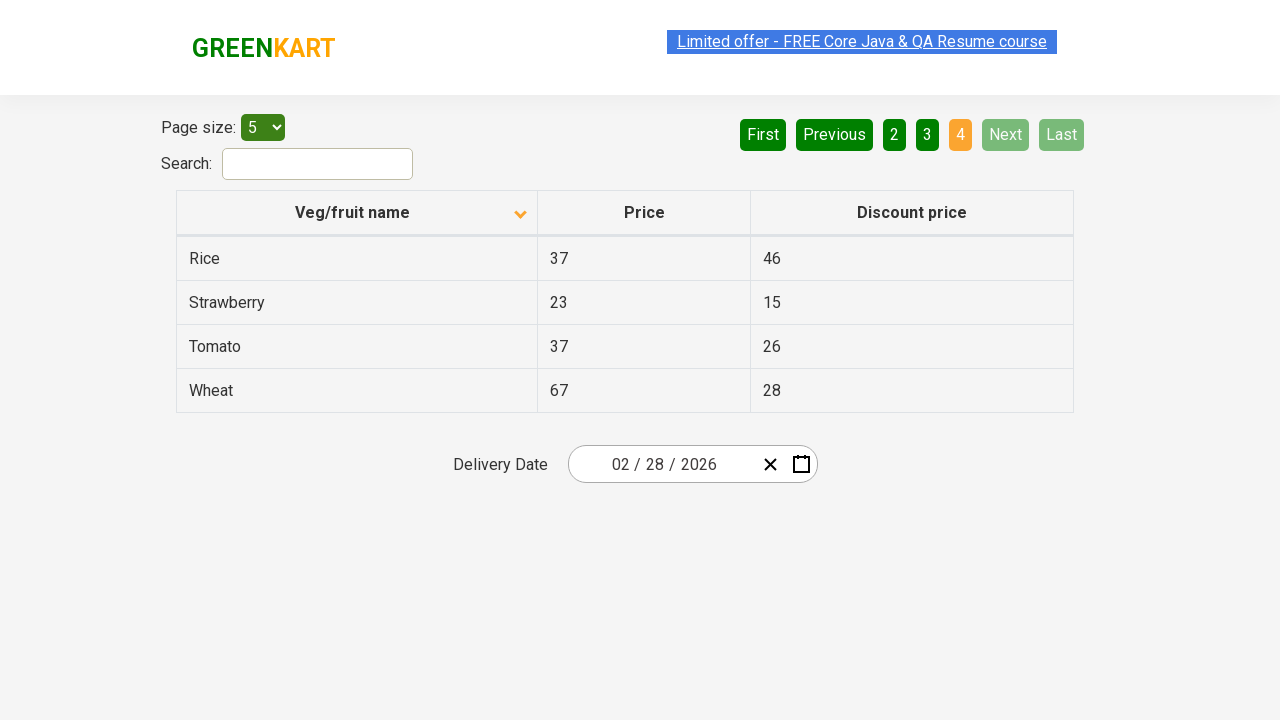

Found 'Rice' item in table and waited for element to be ready
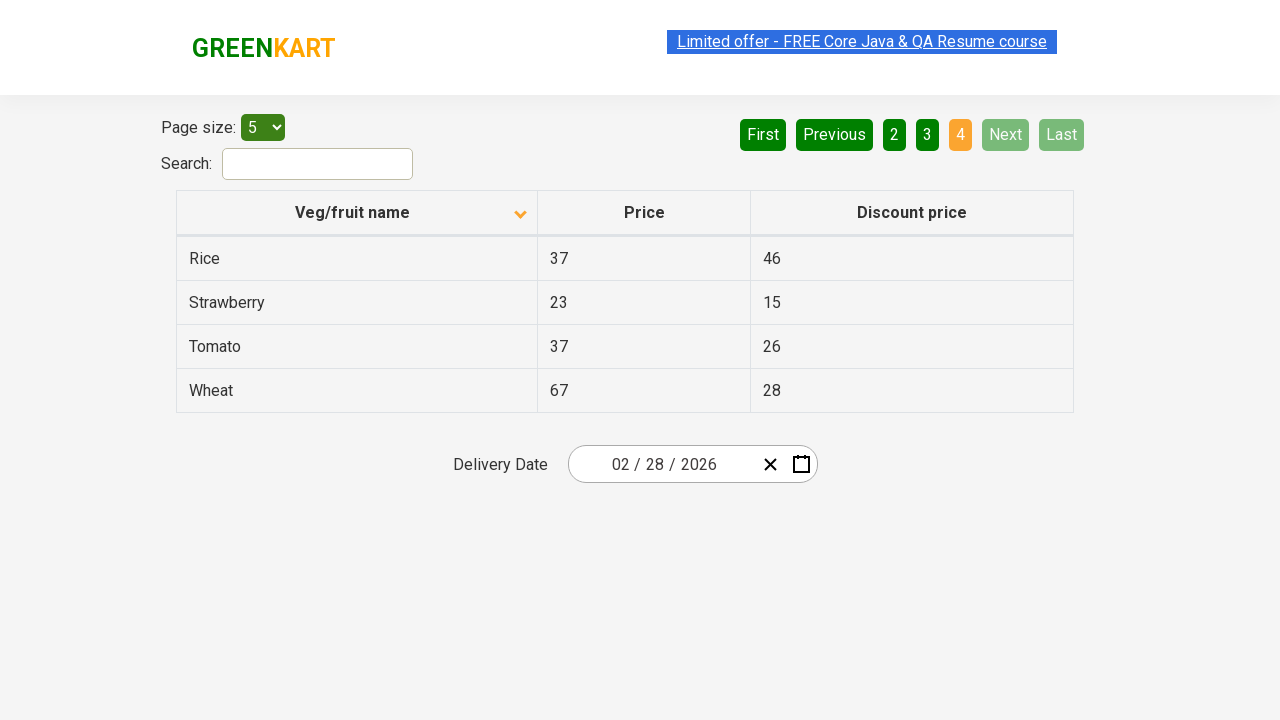

Verified that 'Rice' item was found in the table
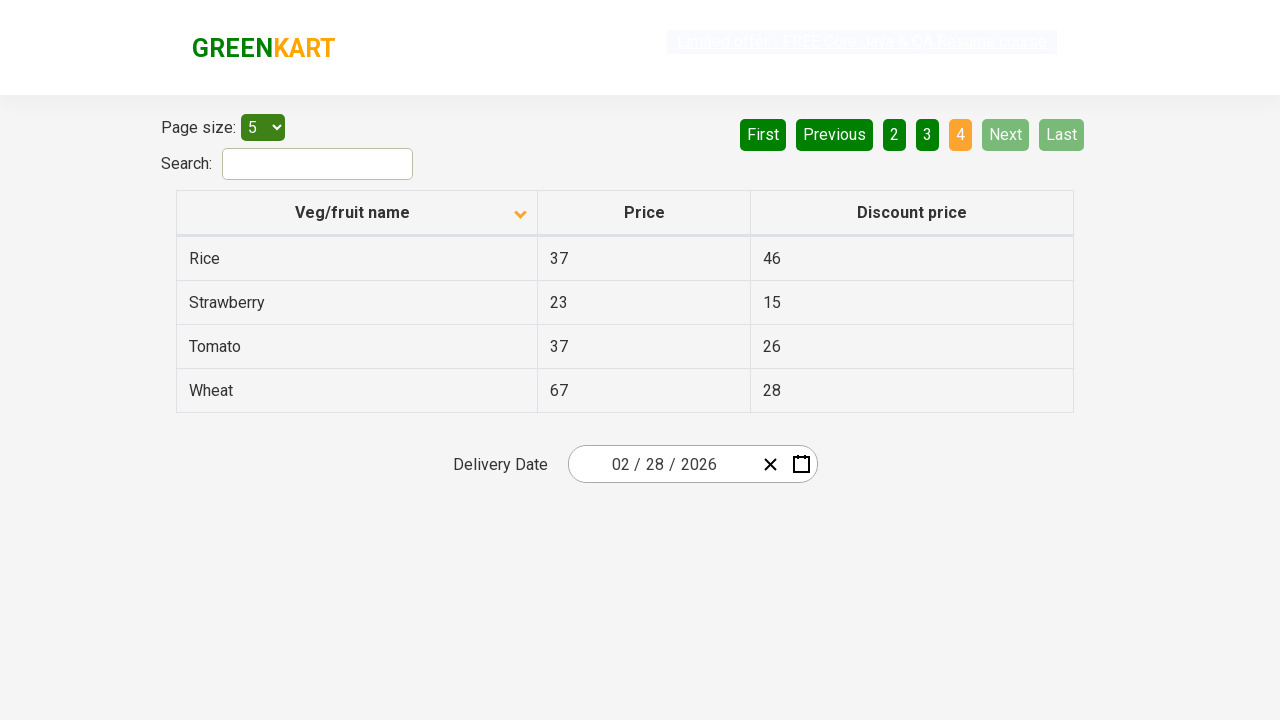

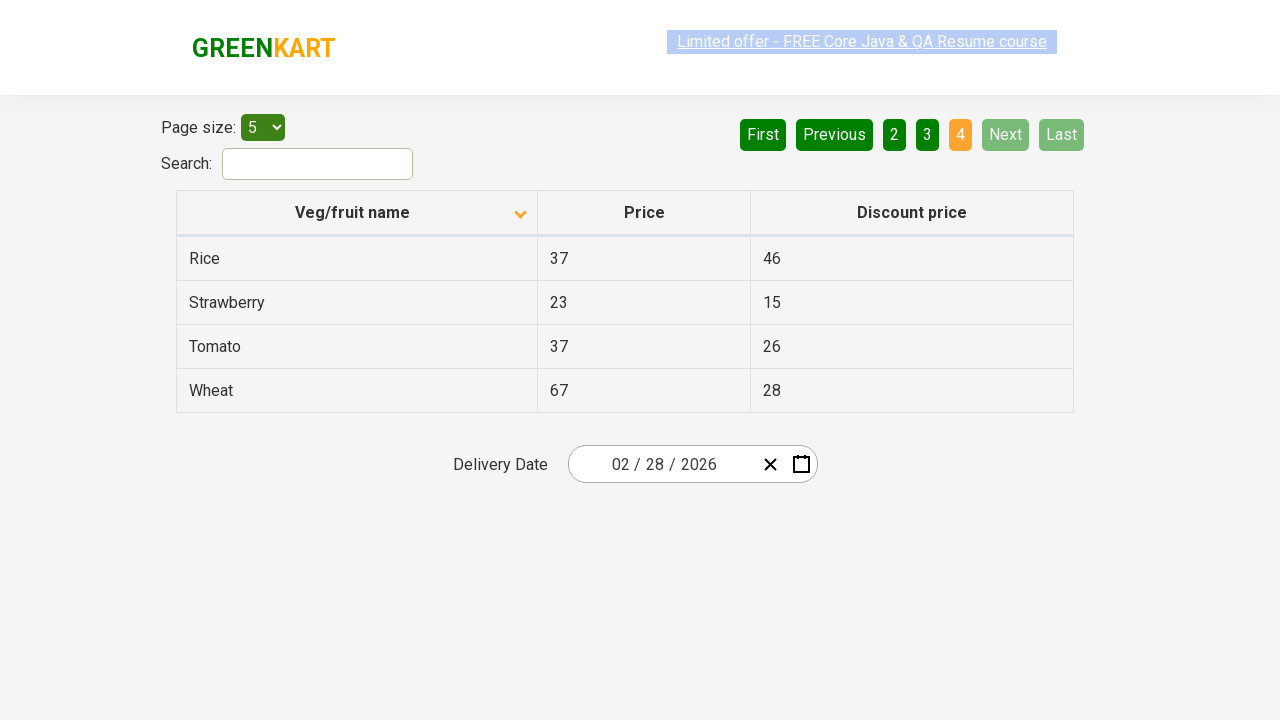